Tests JavaScript prompt alert handling by clicking a button to trigger a JS prompt, entering text into the prompt, accepting it, and verifying the result text is displayed correctly.

Starting URL: https://practice.cydeo.com/javascript_alerts

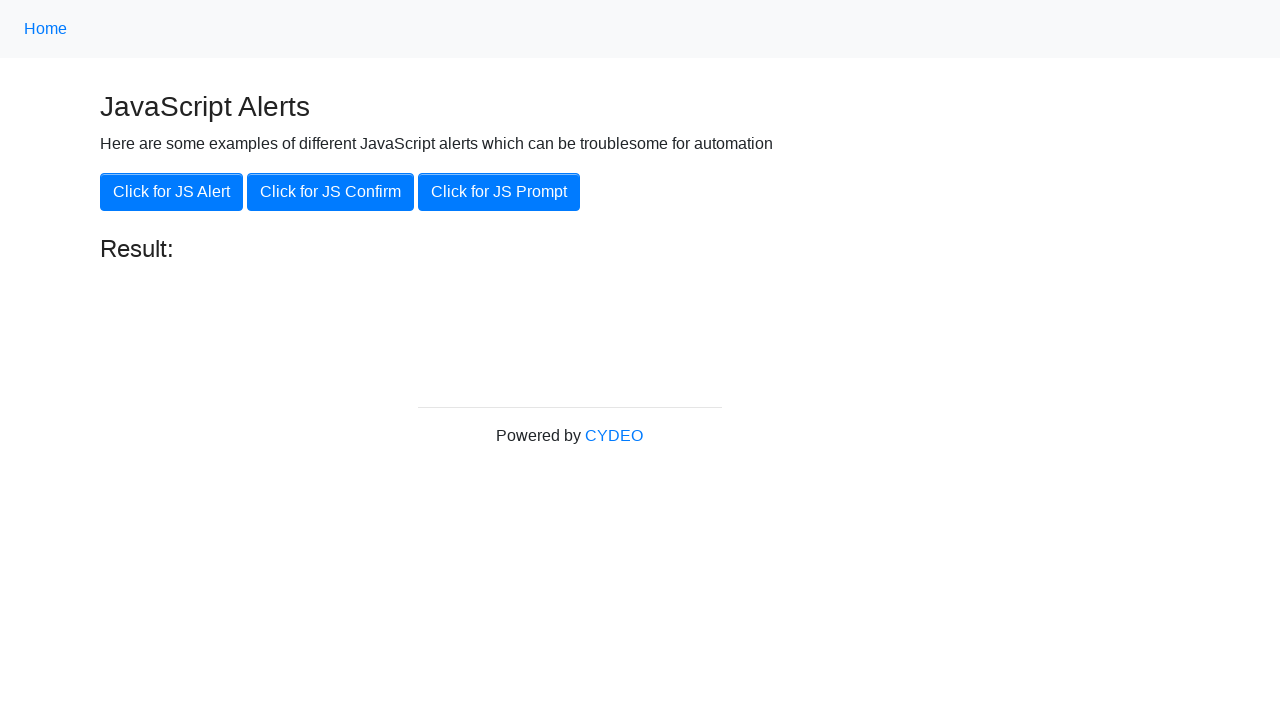

Clicked the 'Click for JS Prompt' button at (499, 192) on xpath=//button[.='Click for JS Prompt']
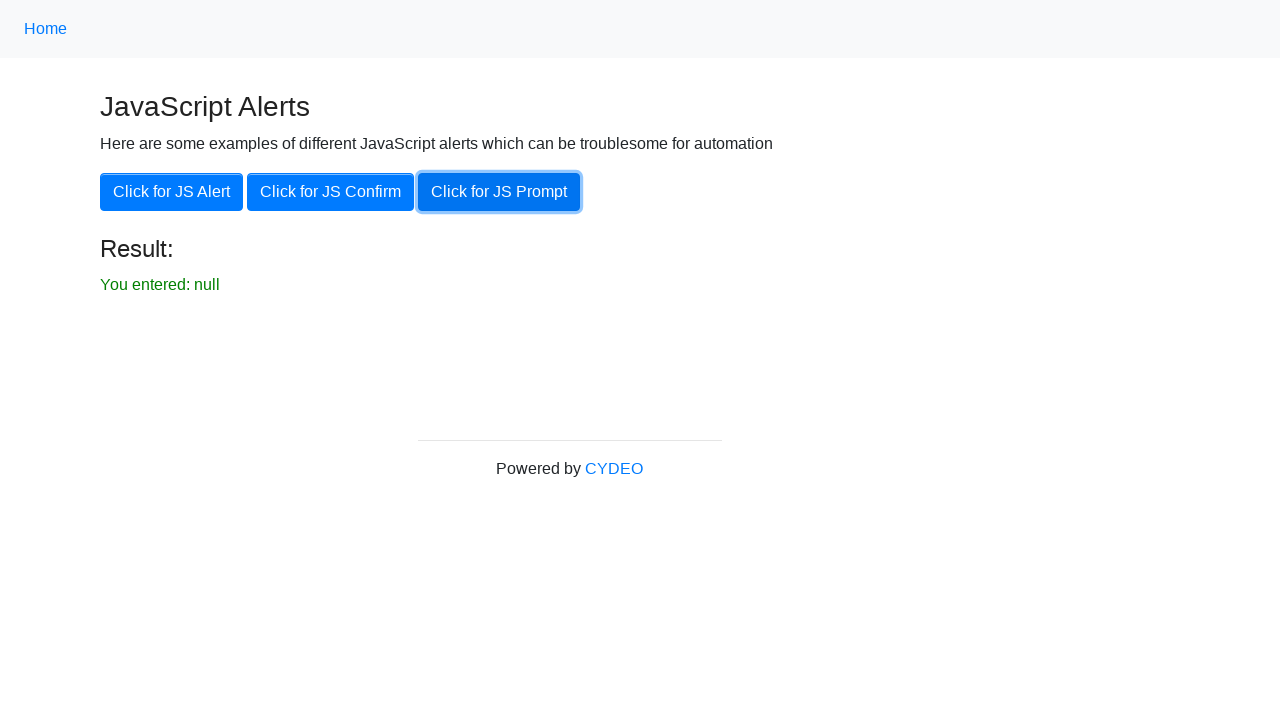

Set up dialog handler to accept with 'hello' text
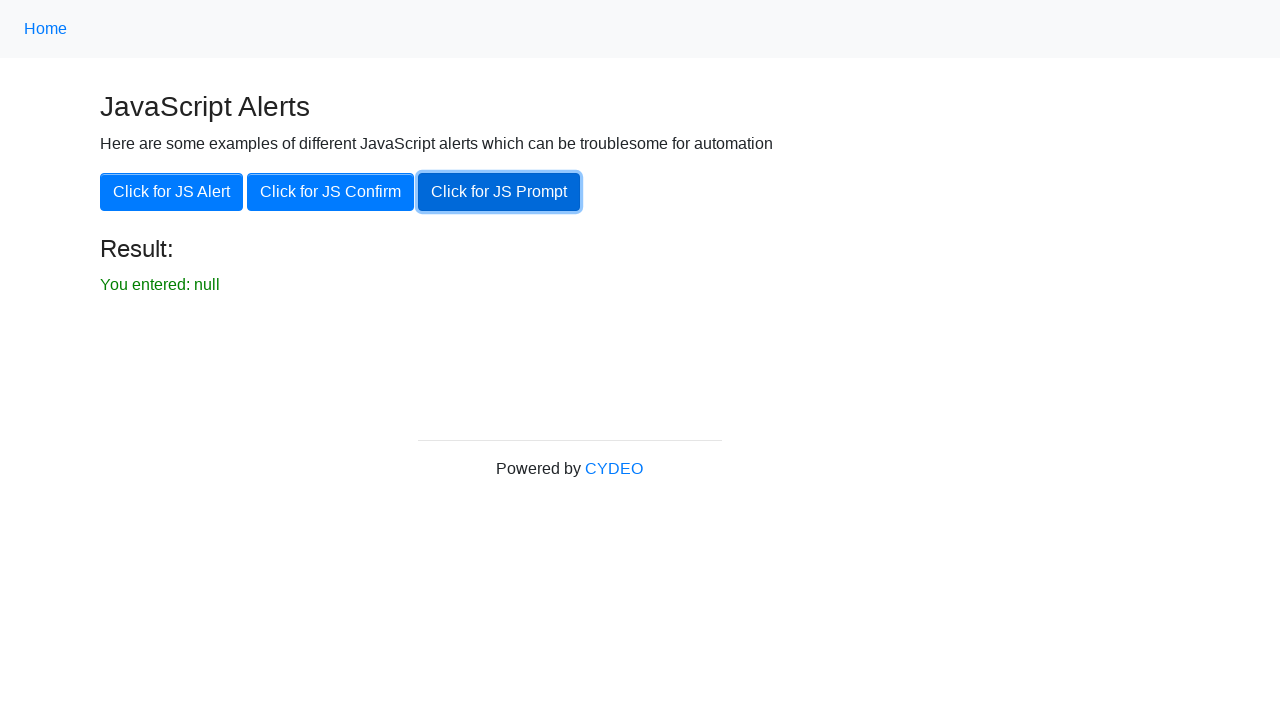

Removed previous dialog listener
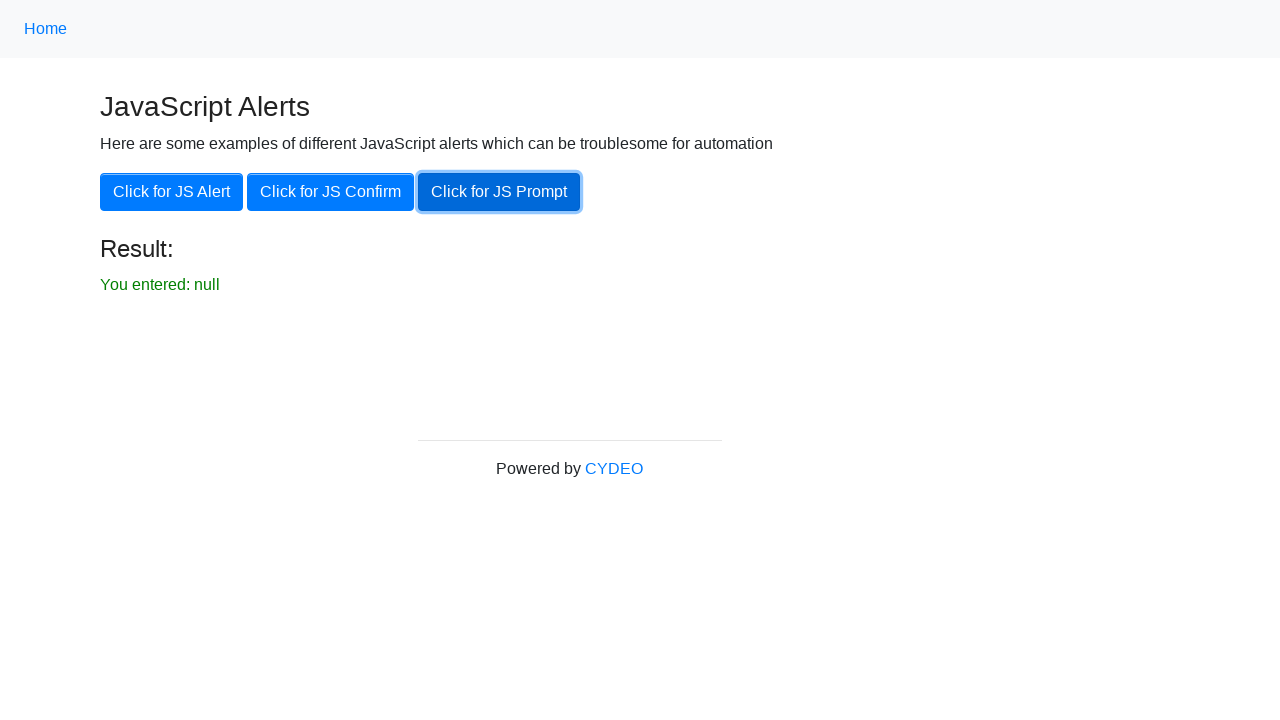

Set up dialog handler with lambda to accept prompt with 'hello'
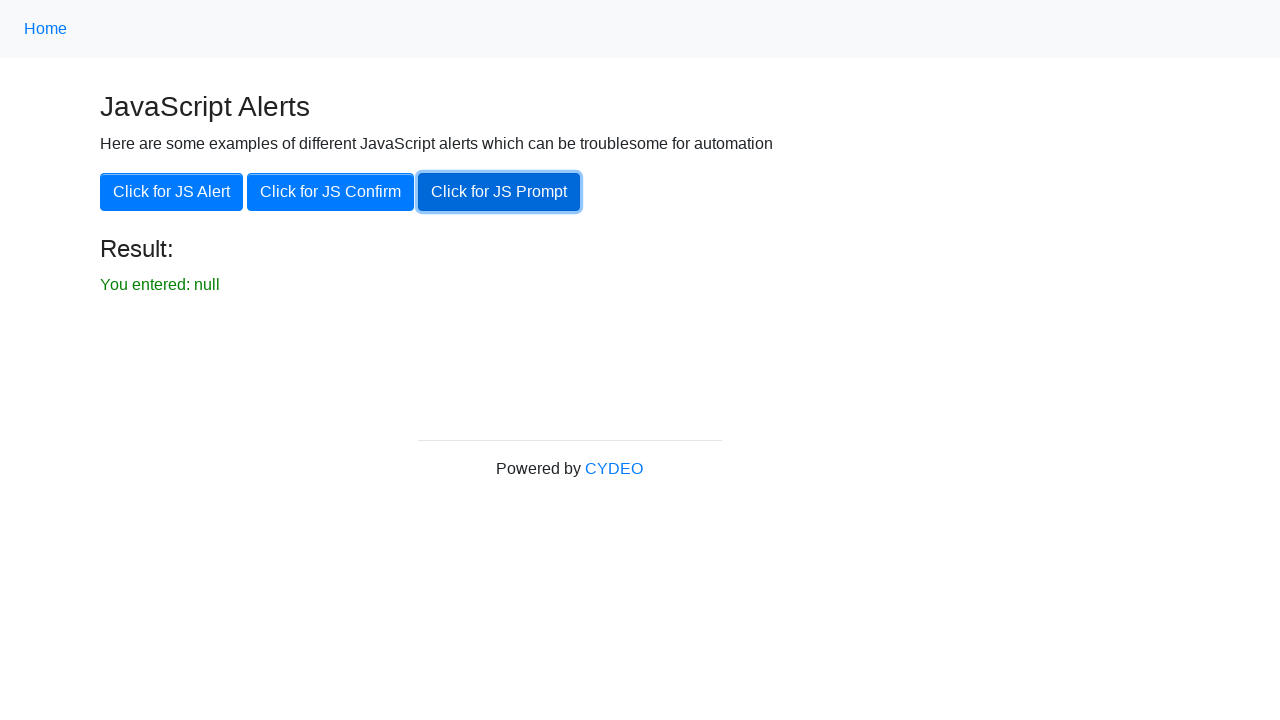

Clicked the 'Click for JS Prompt' button to trigger dialog at (499, 192) on xpath=//button[.='Click for JS Prompt']
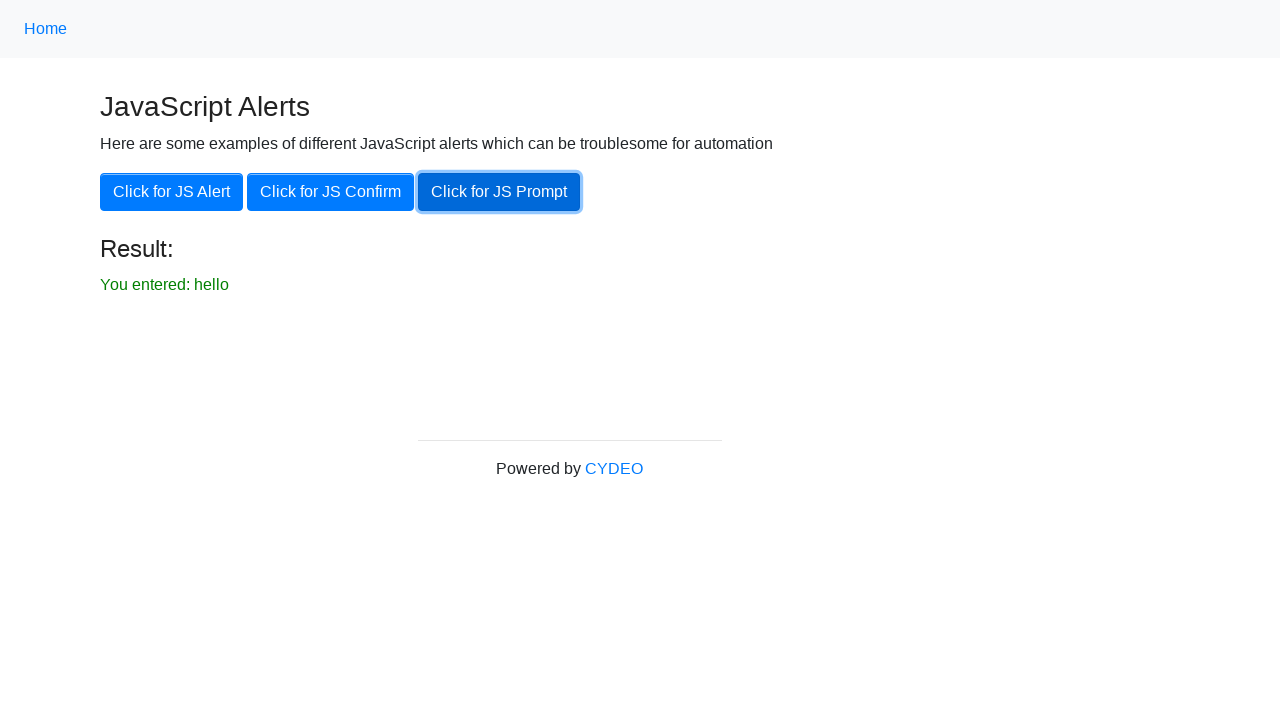

Result element appeared on page
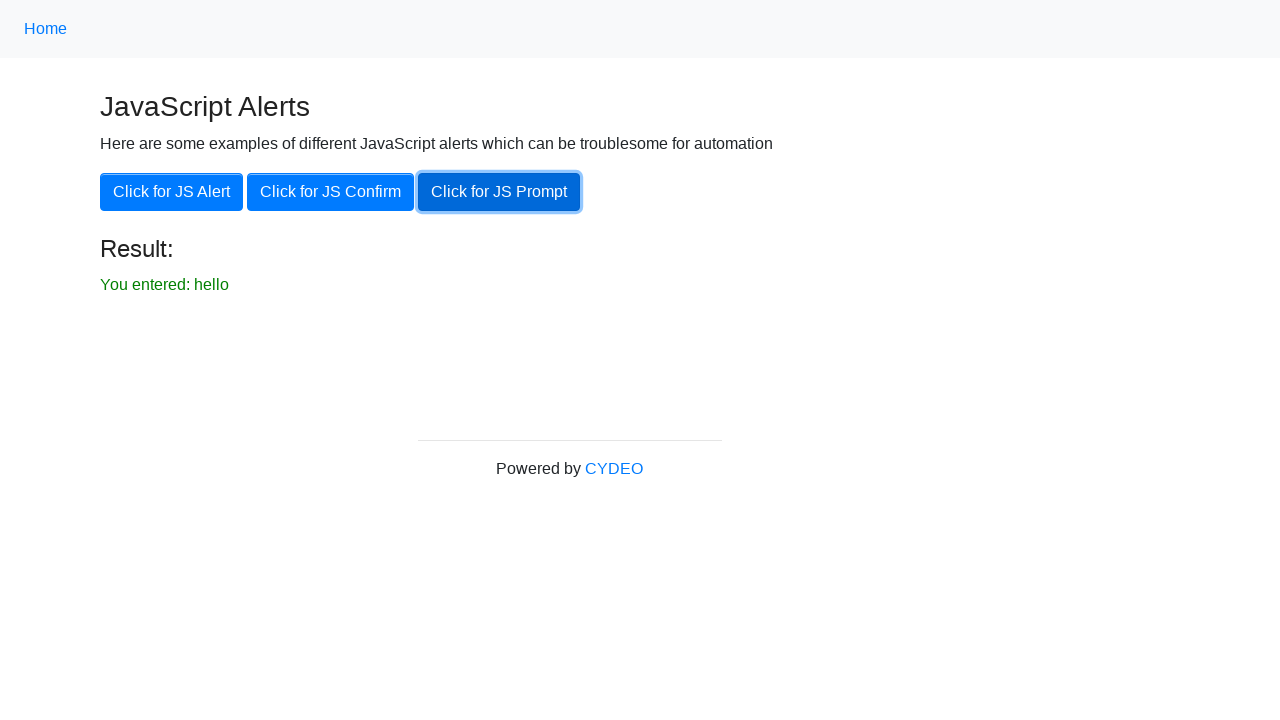

Verified result text displays 'You entered: hello'
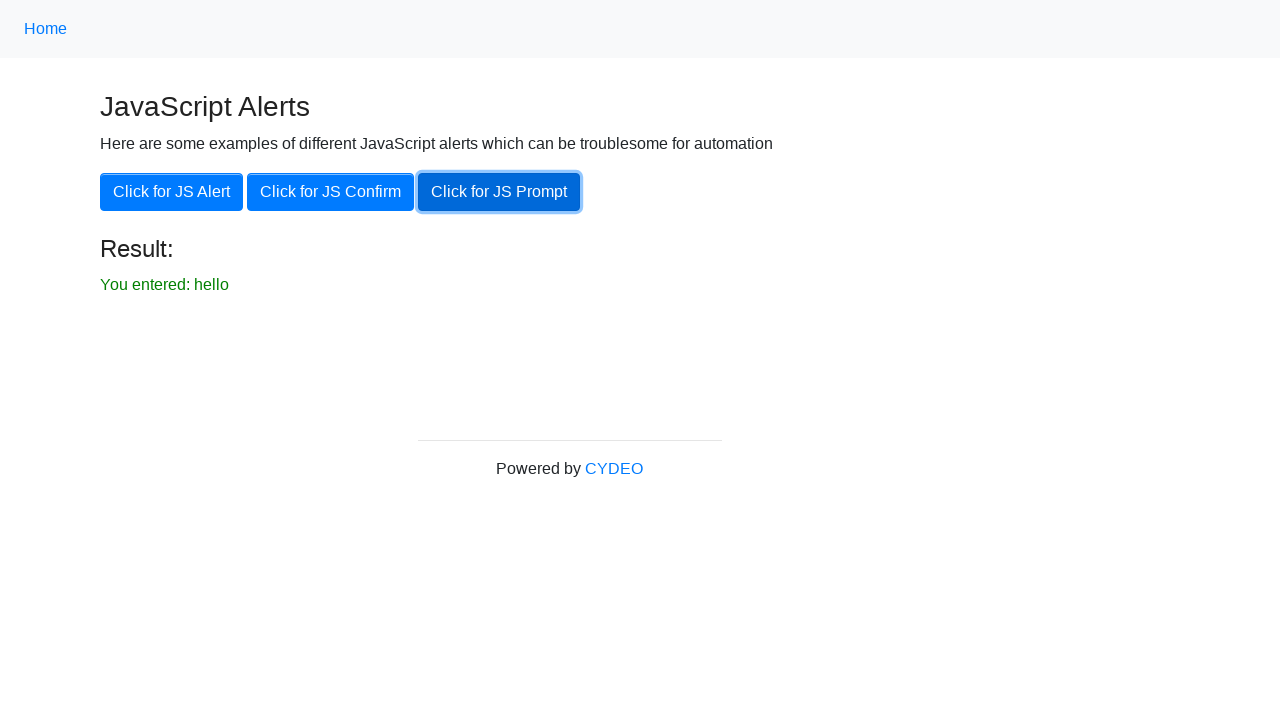

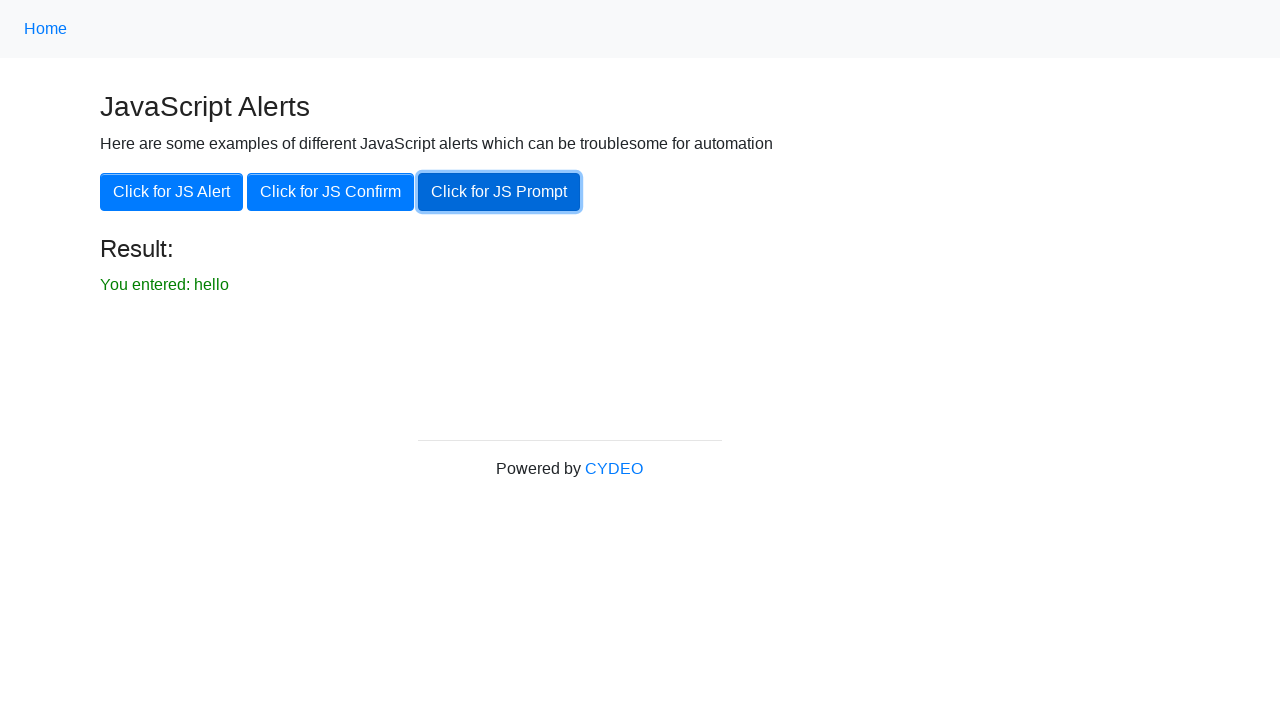